Tests deleting a user from a web table by clicking the delete button

Starting URL: https://demoqa.com/webtables

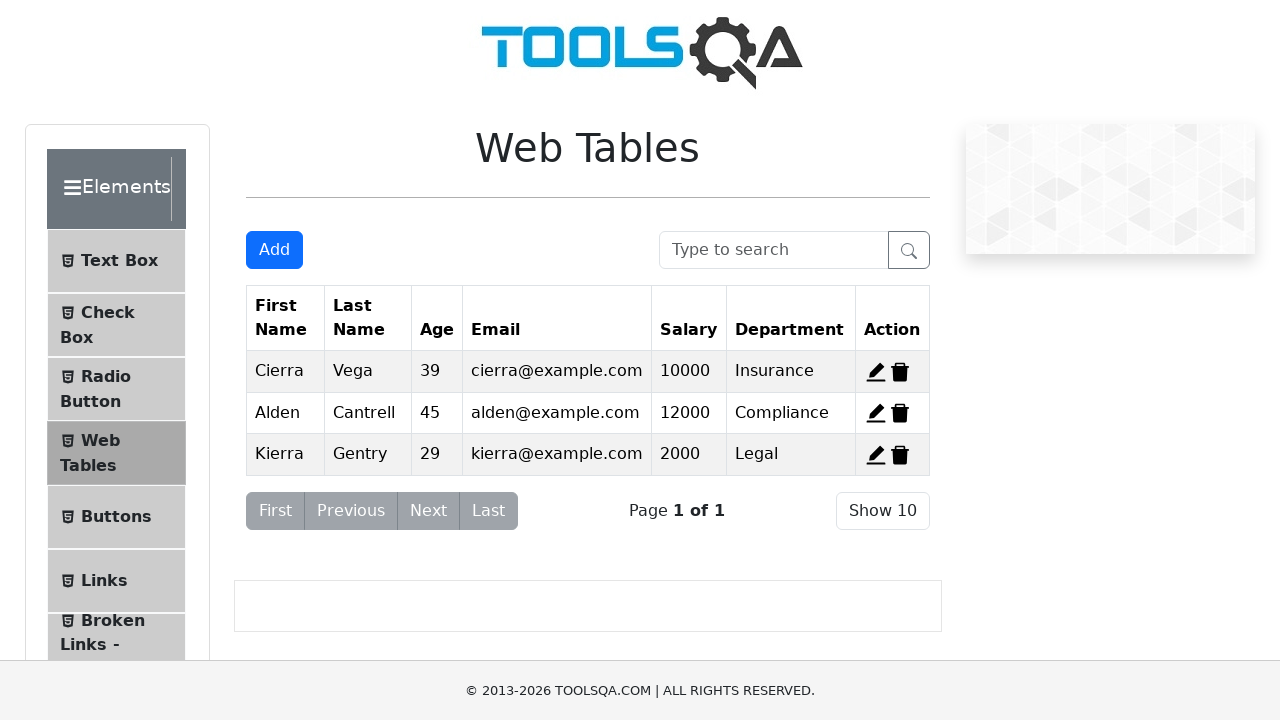

Navigated to web tables page
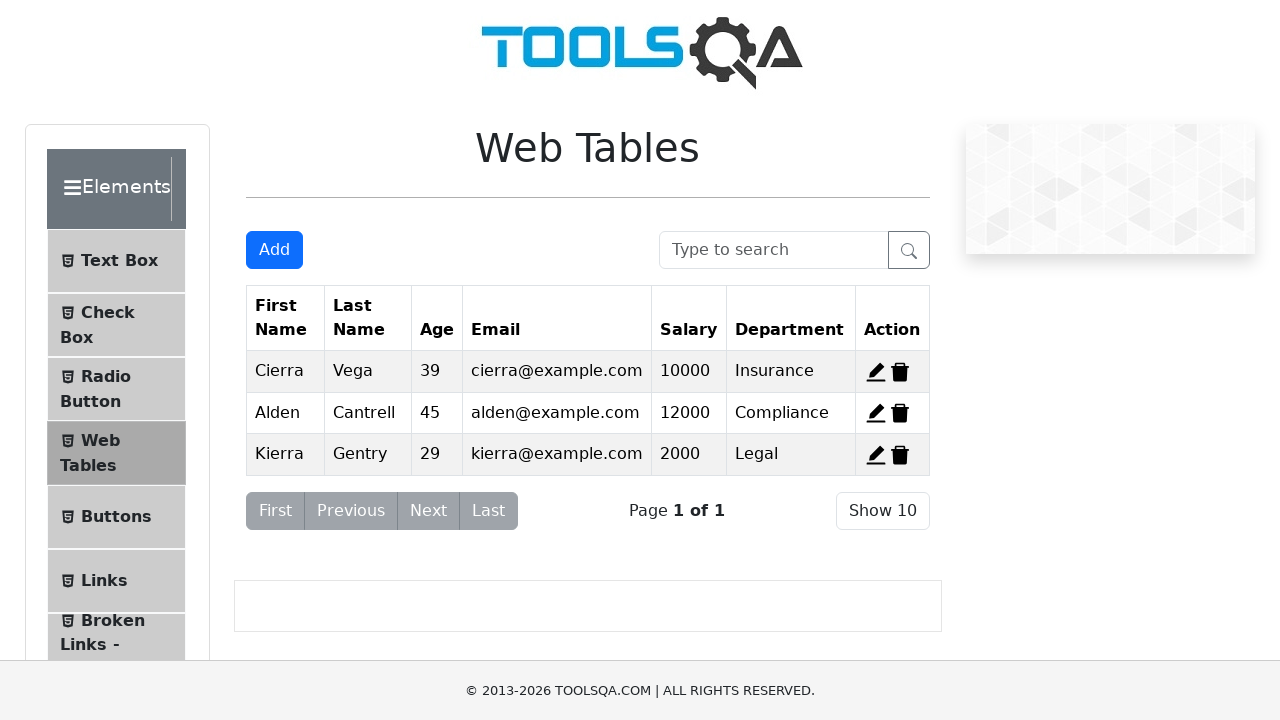

Clicked delete button for third record at (900, 454) on #delete-record-3
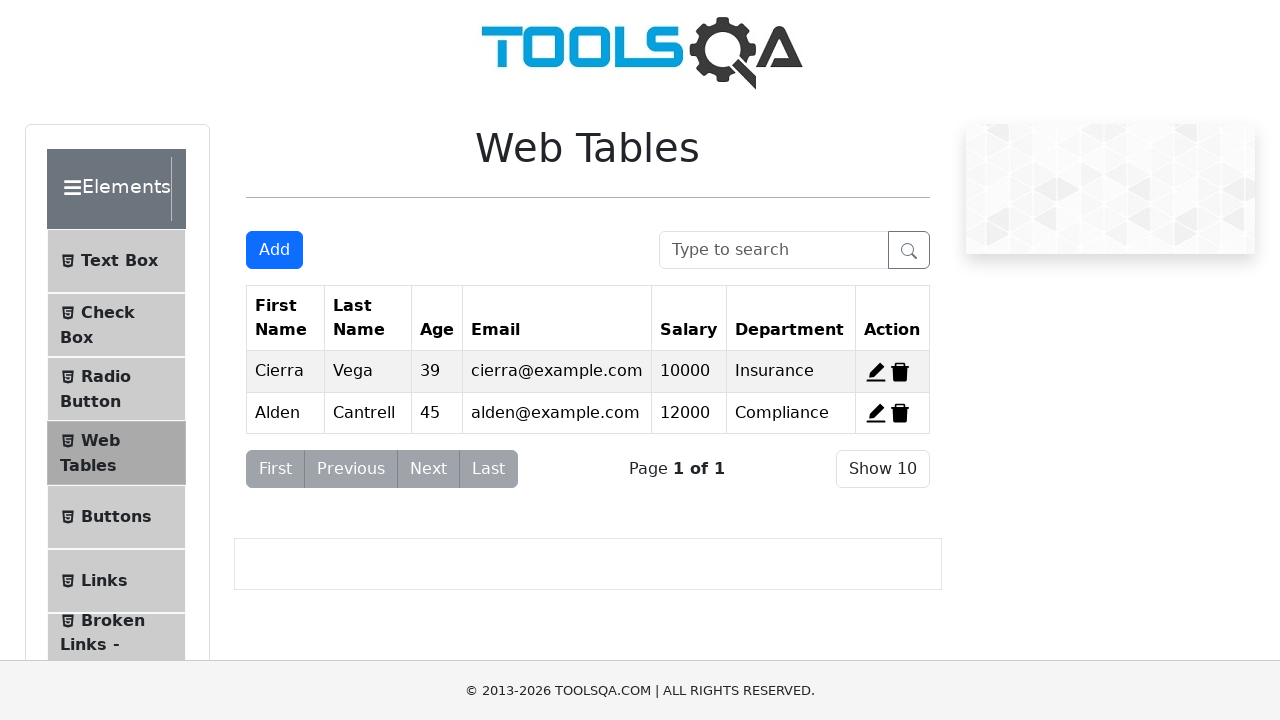

Verified user was successfully deleted from table
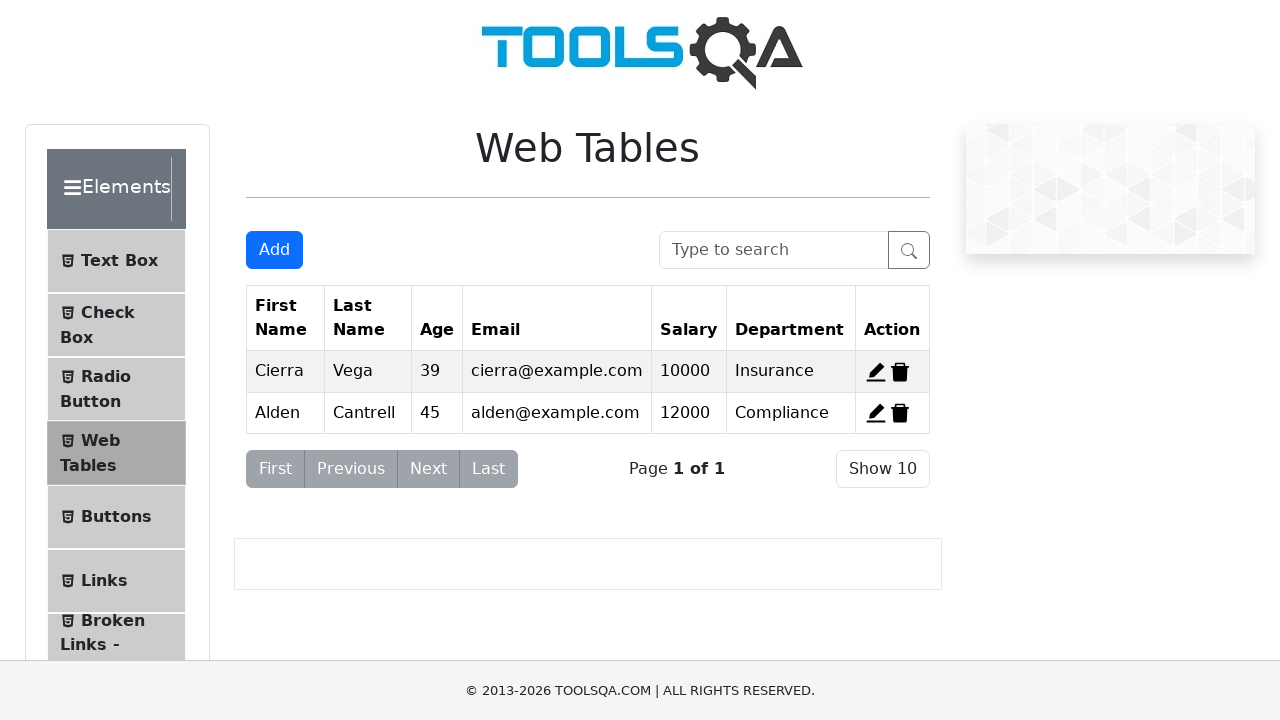

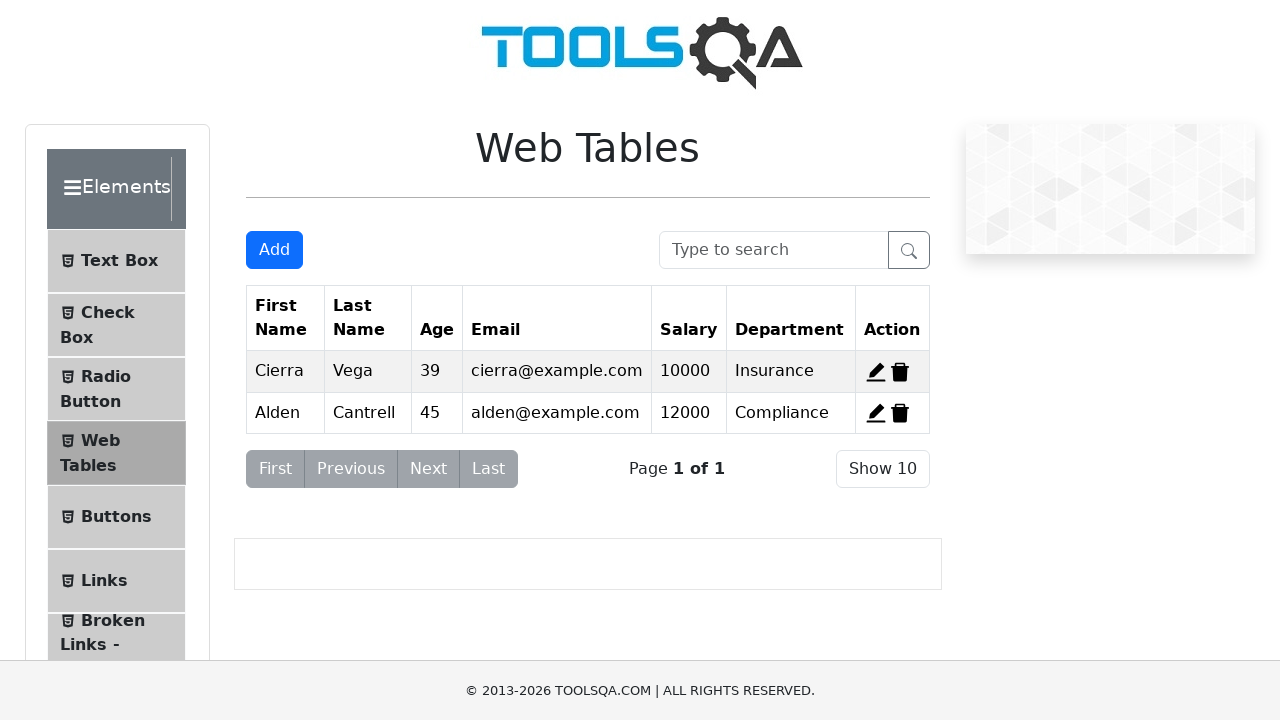